Navigates to The Testing Academy website and performs page scrolling actions using PAGE_DOWN and PAGE_UP keys

Starting URL: https://thetestingacademy.com

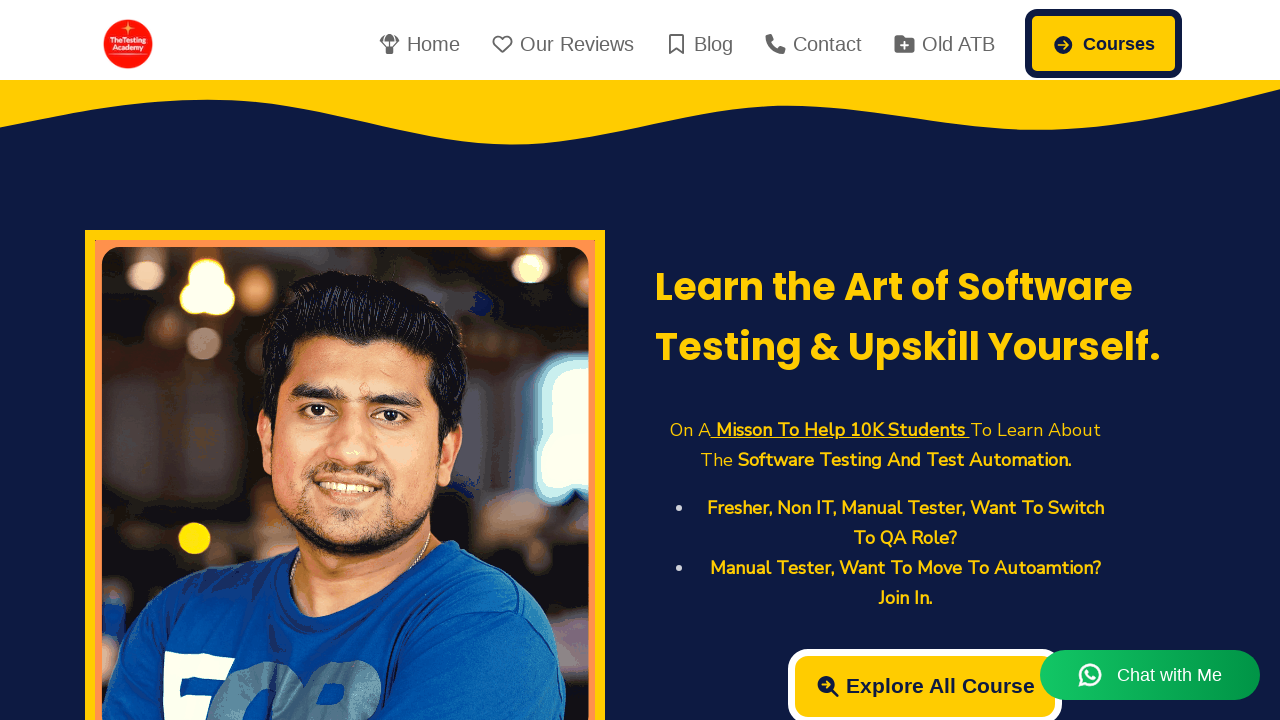

Navigated to The Testing Academy website
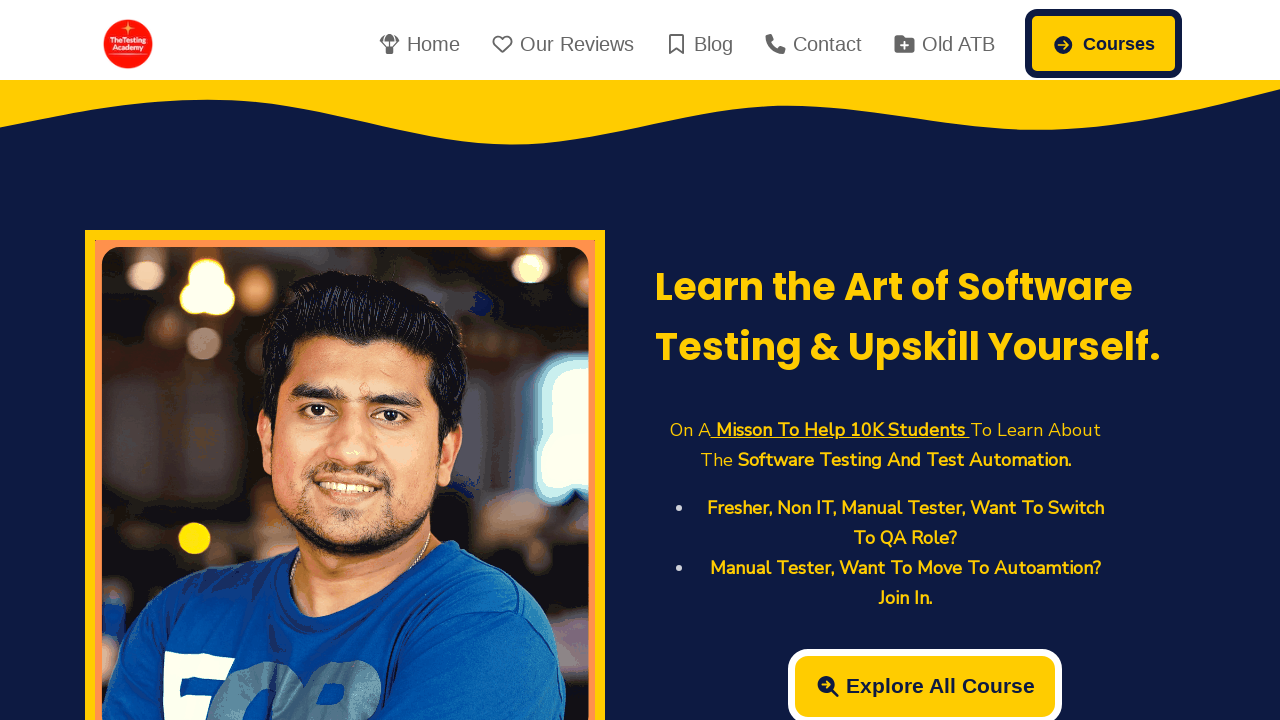

Pressed PAGE_DOWN key to scroll down the page
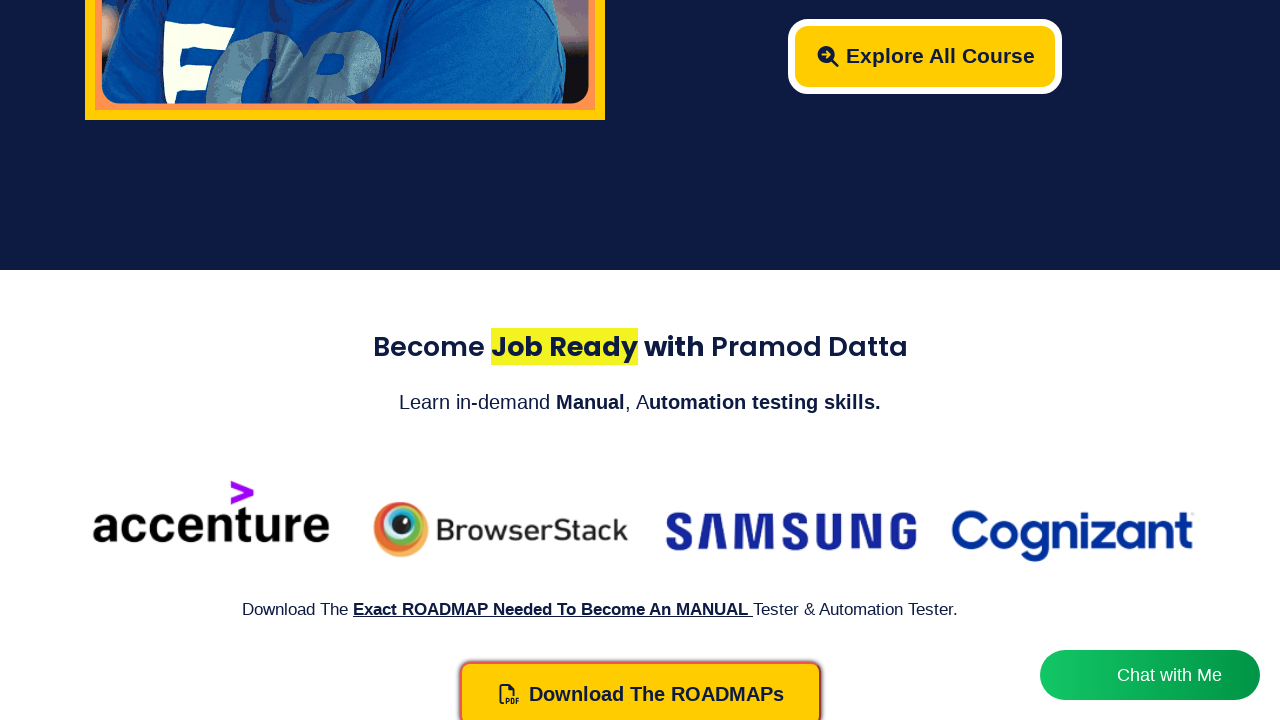

Pressed PAGE_UP key to scroll up the page
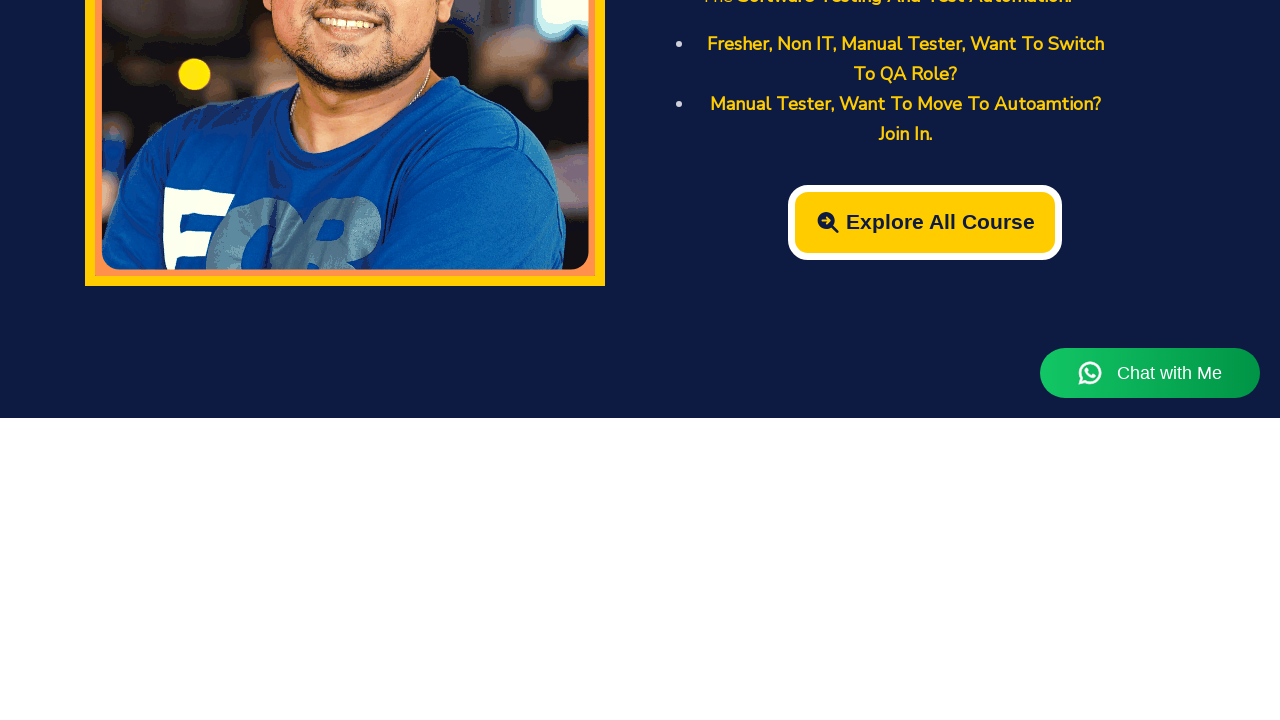

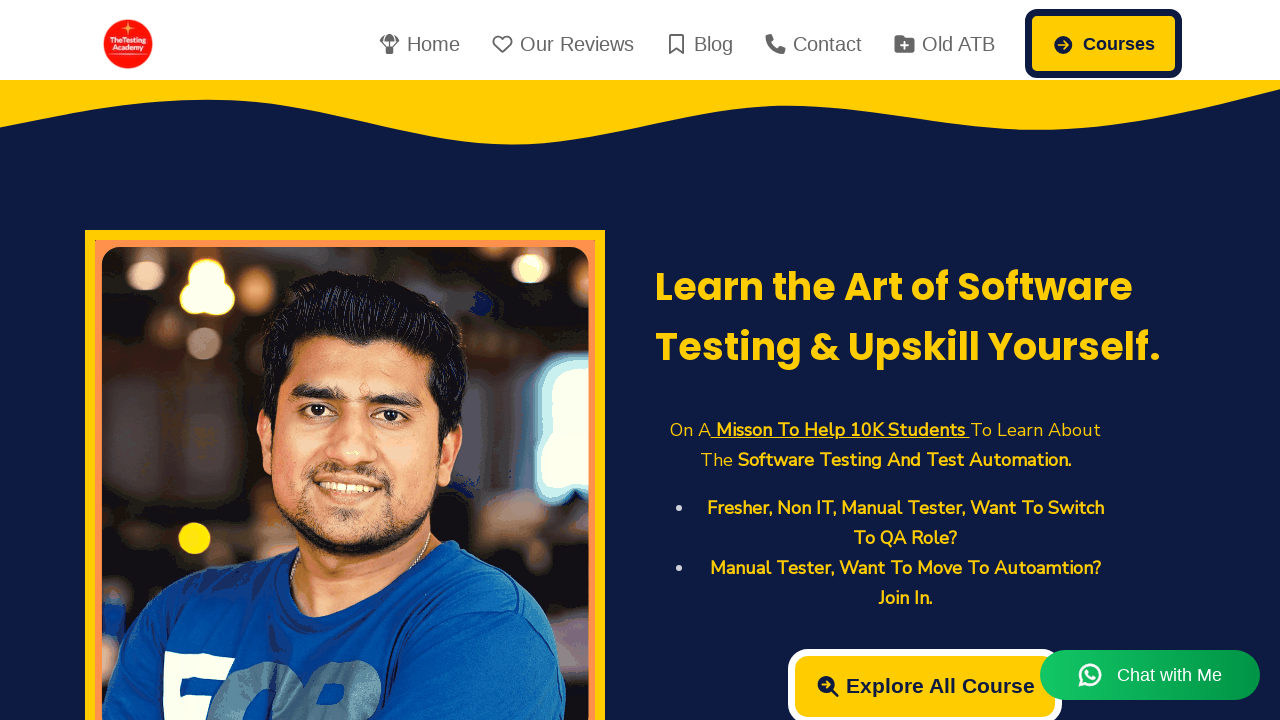